Navigates to a sitemap page, extracts specific links, and visits each of them sequentially

Starting URL: https://www.getcalley.com/page-sitemap.xml

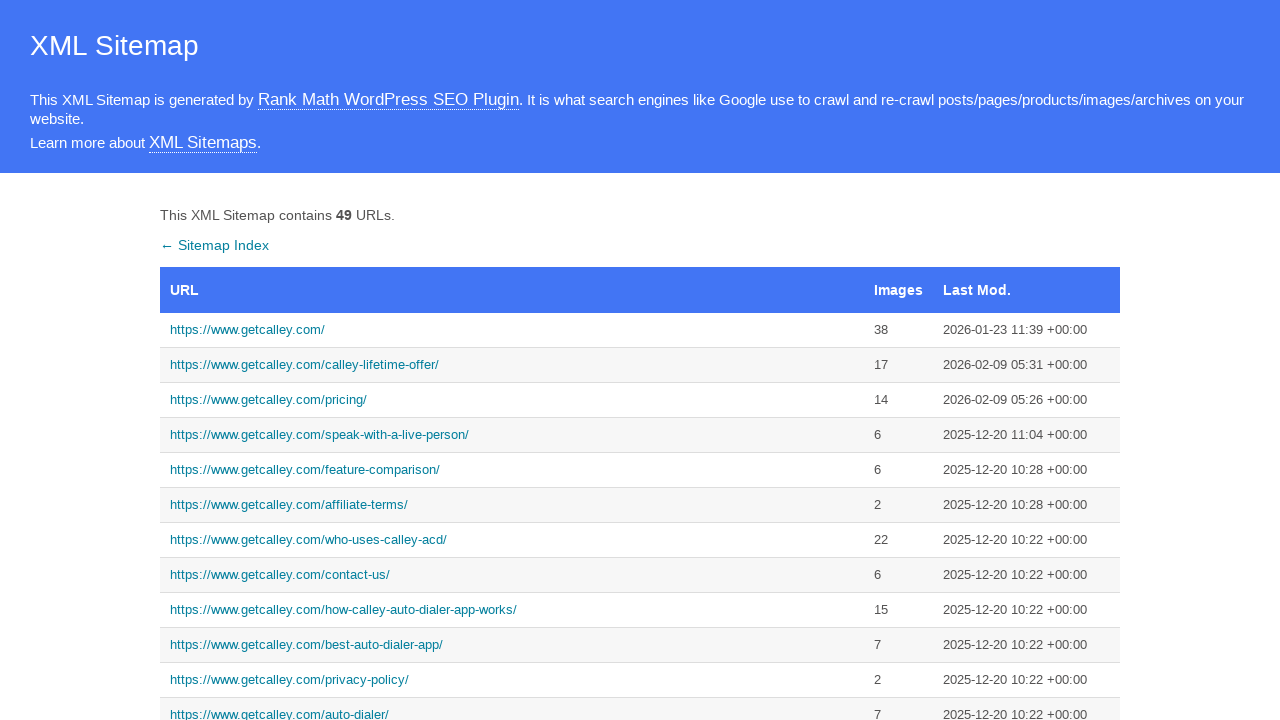

Navigated to sitemap page
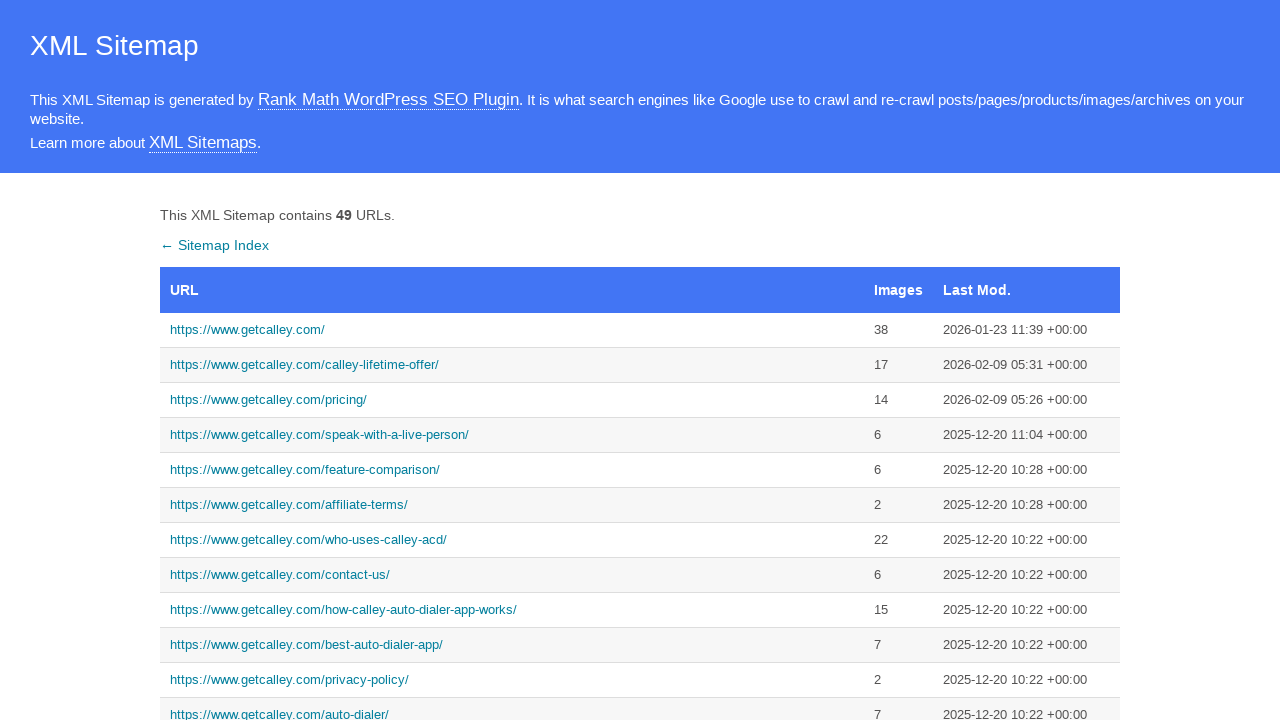

Queried all links on sitemap page
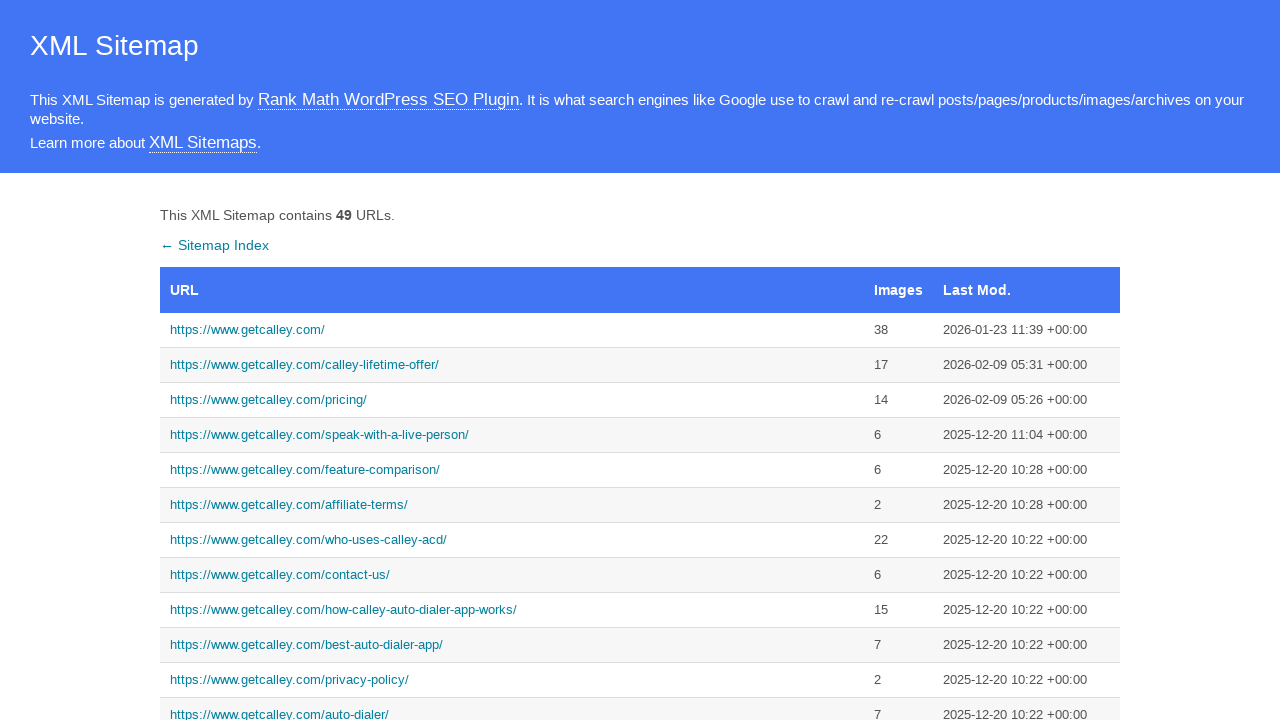

Extracted 5 URLs from sitemap links (indexes 3-7)
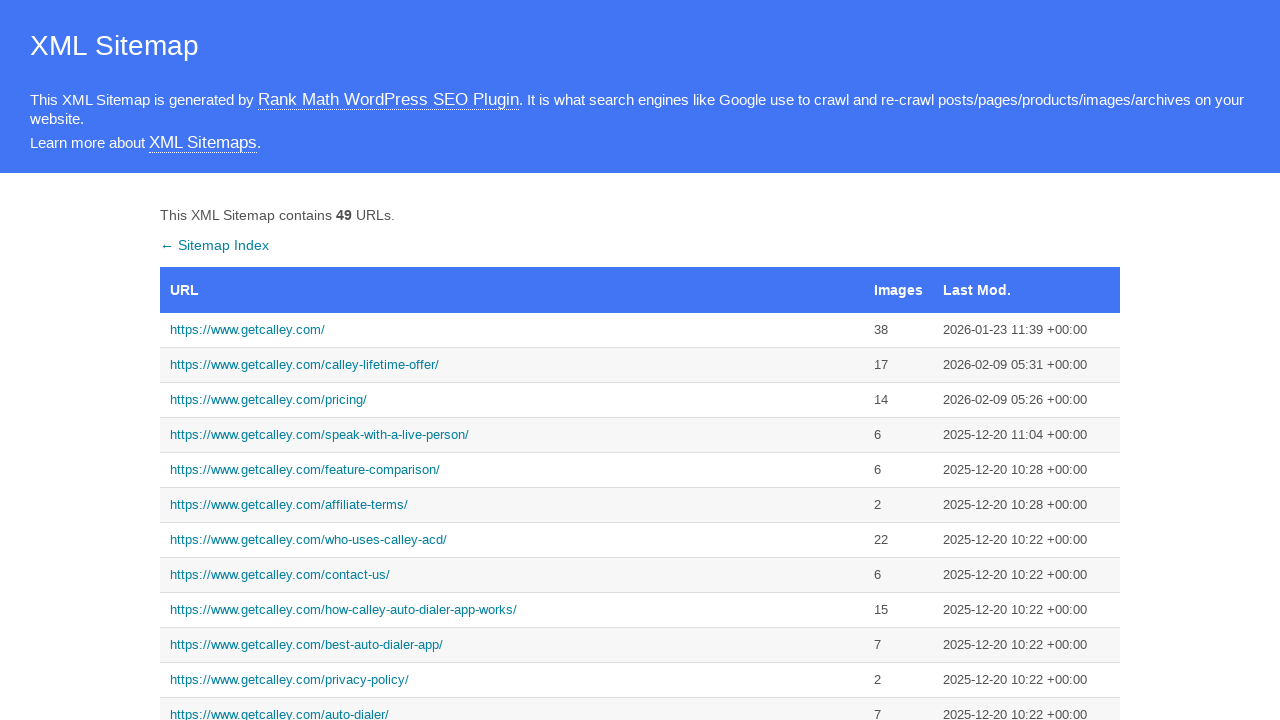

Navigated to URL: https://www.getcalley.com/
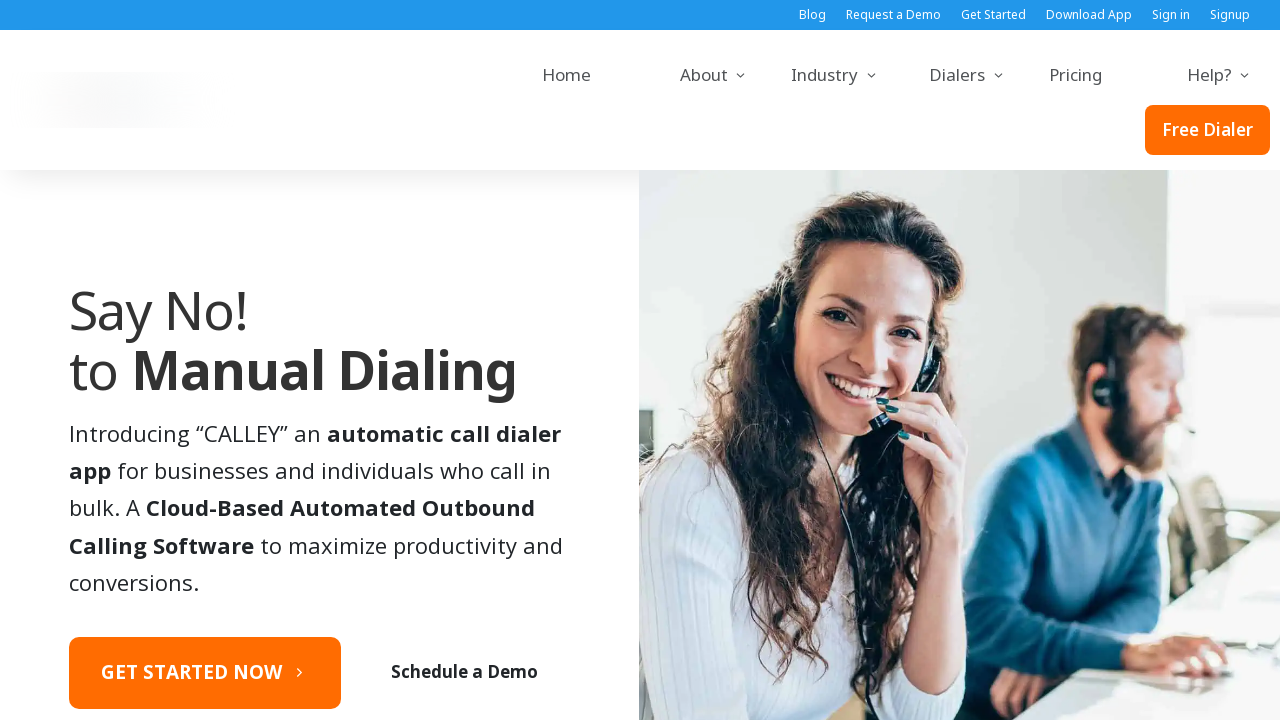

Page loaded with networkidle state for https://www.getcalley.com/
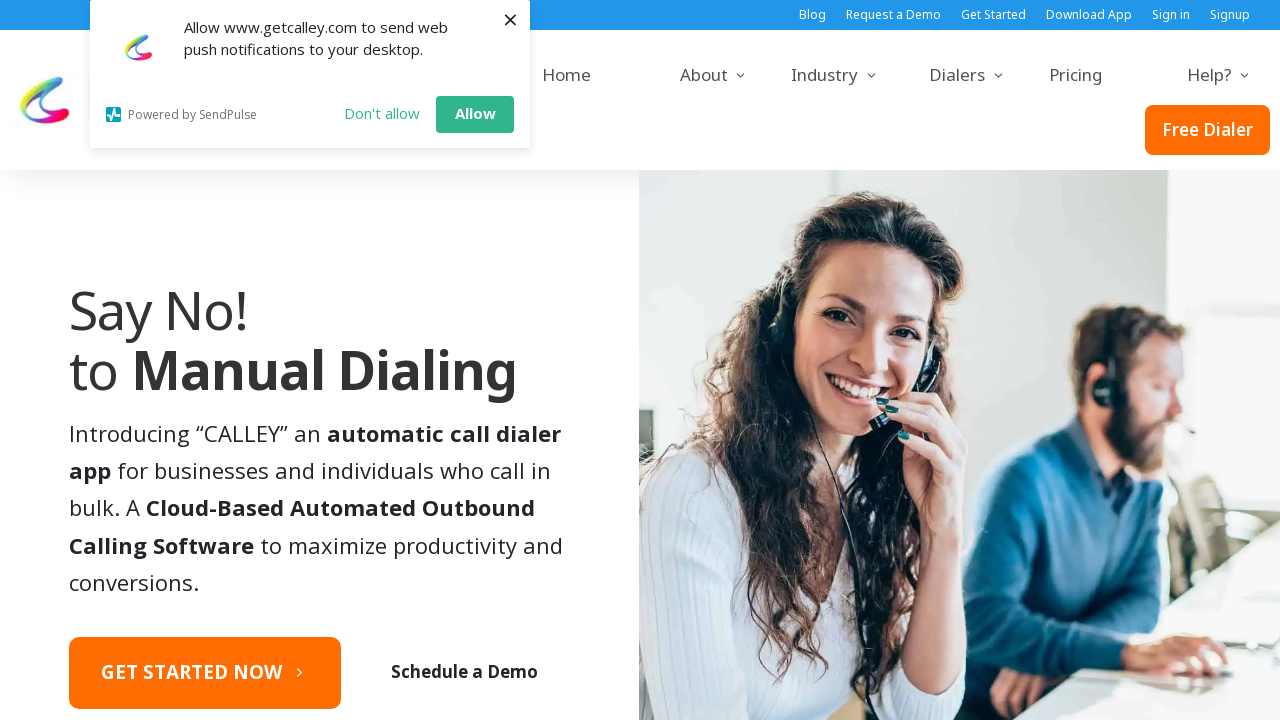

Navigated to URL: https://www.getcalley.com/calley-lifetime-offer/
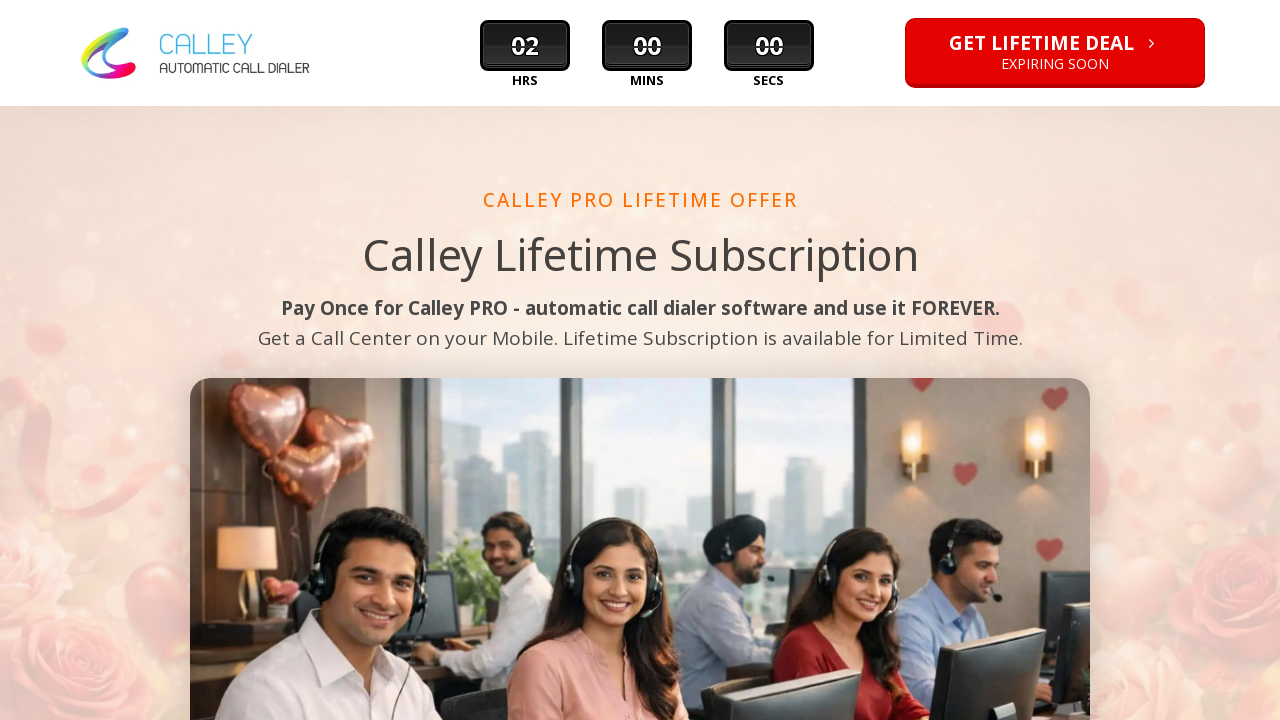

Page loaded with networkidle state for https://www.getcalley.com/calley-lifetime-offer/
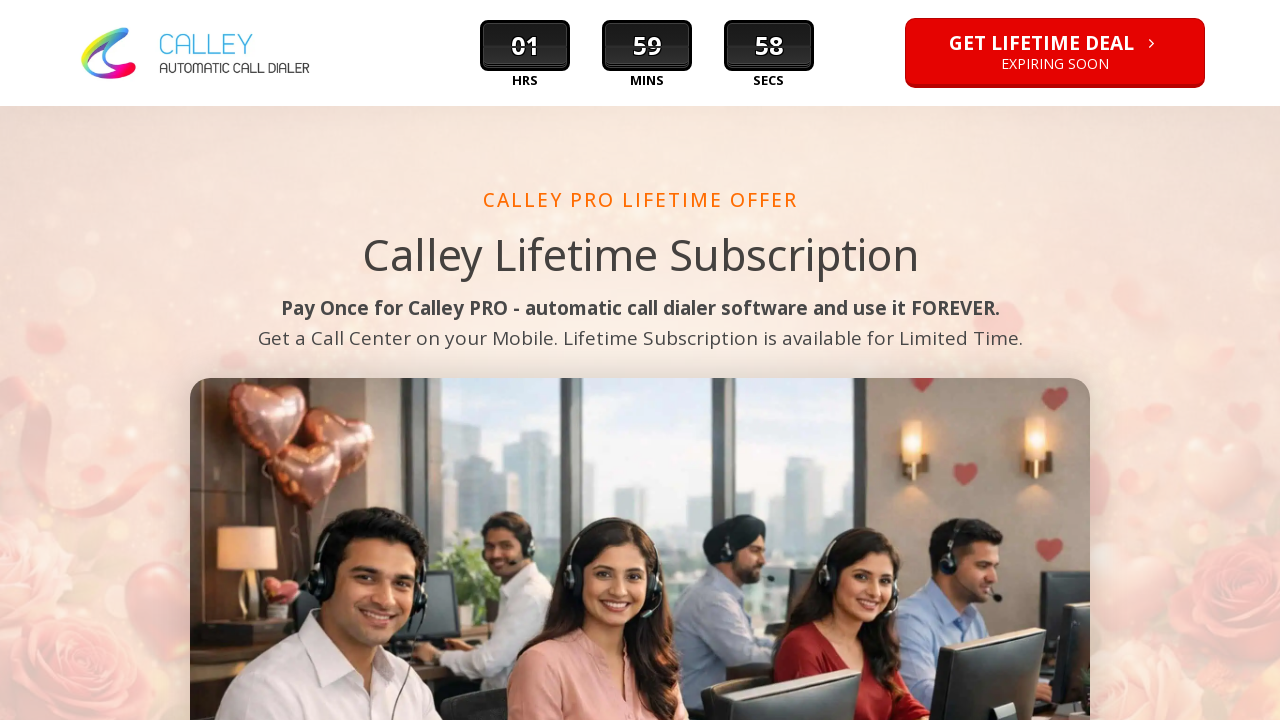

Navigated to URL: https://www.getcalley.com/pricing/
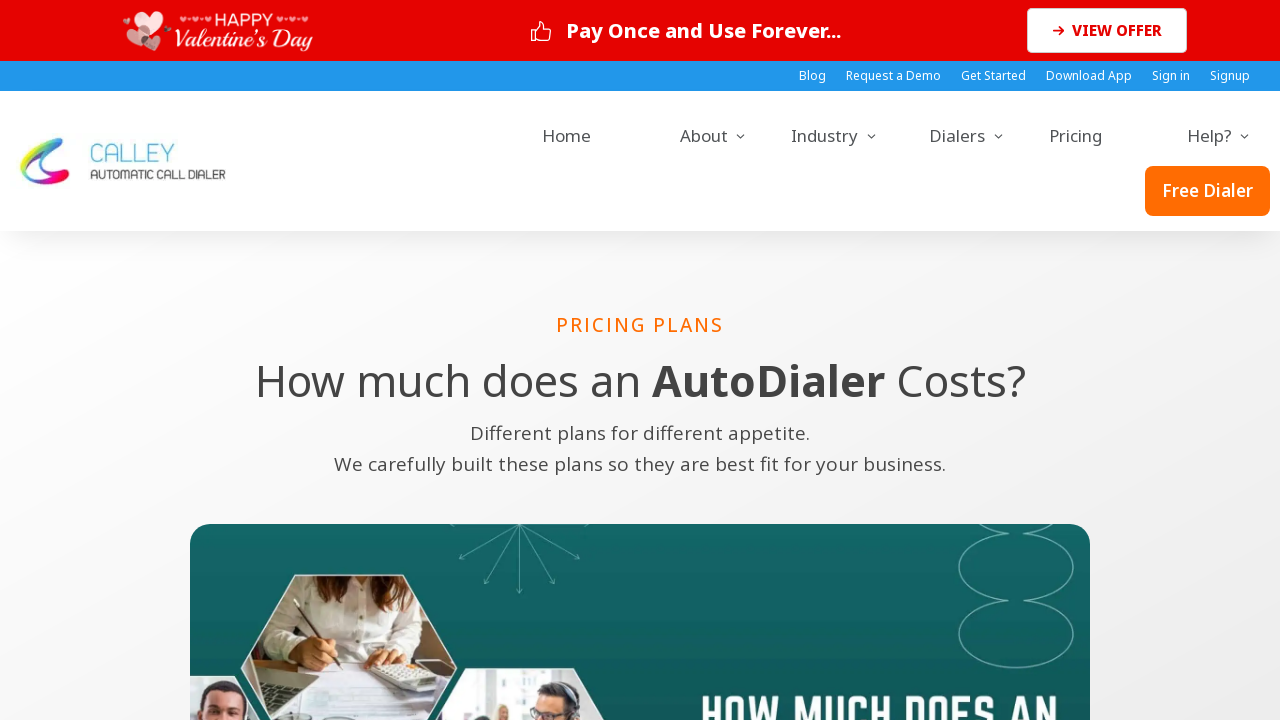

Page loaded with networkidle state for https://www.getcalley.com/pricing/
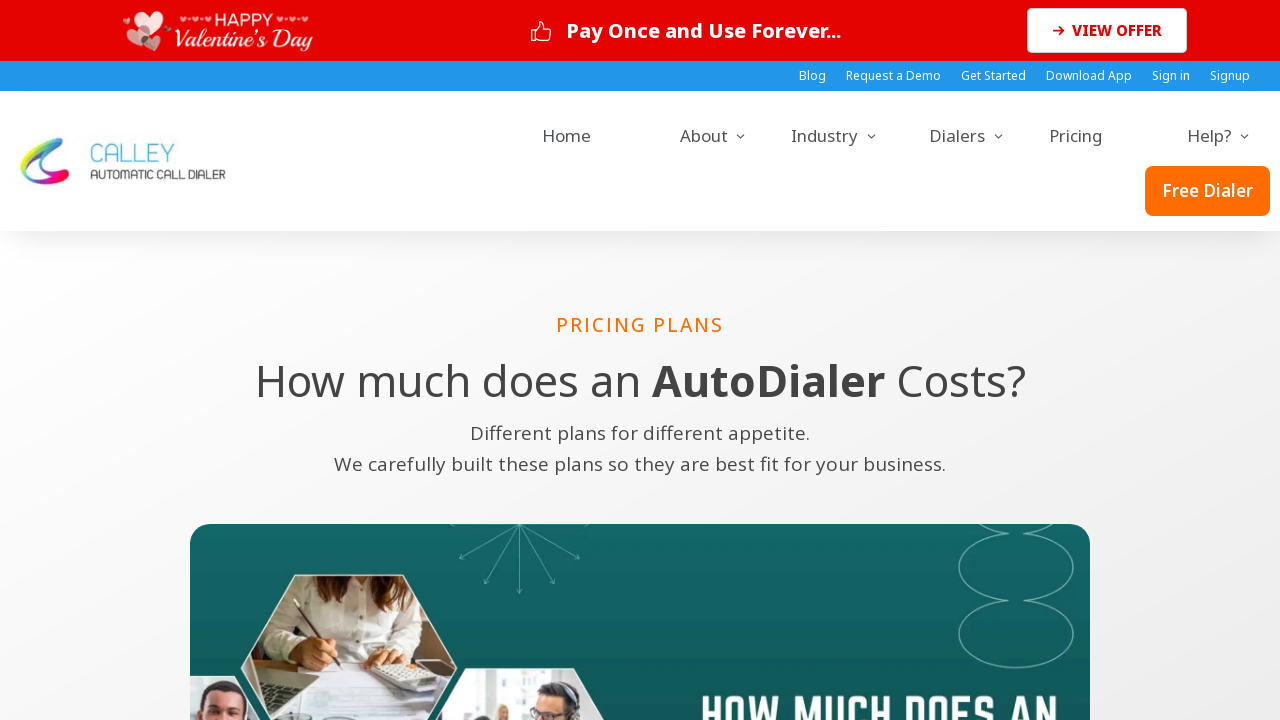

Navigated to URL: https://www.getcalley.com/speak-with-a-live-person/
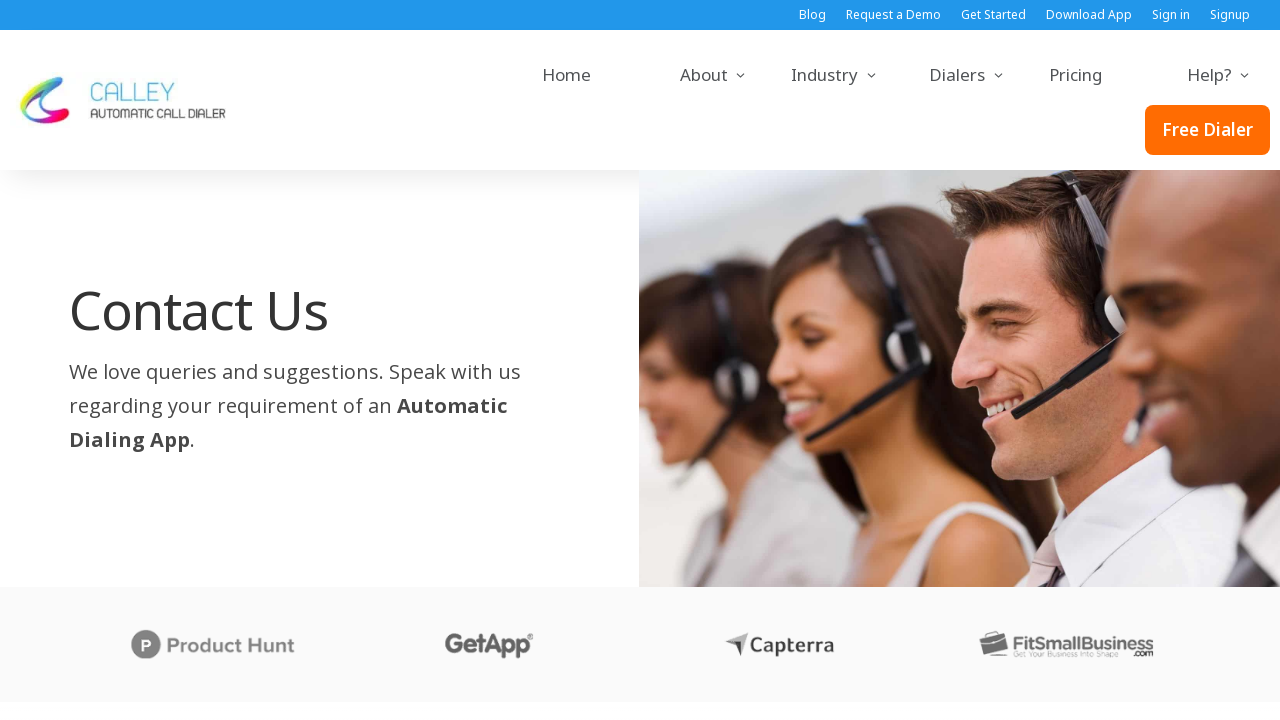

Page loaded with networkidle state for https://www.getcalley.com/speak-with-a-live-person/
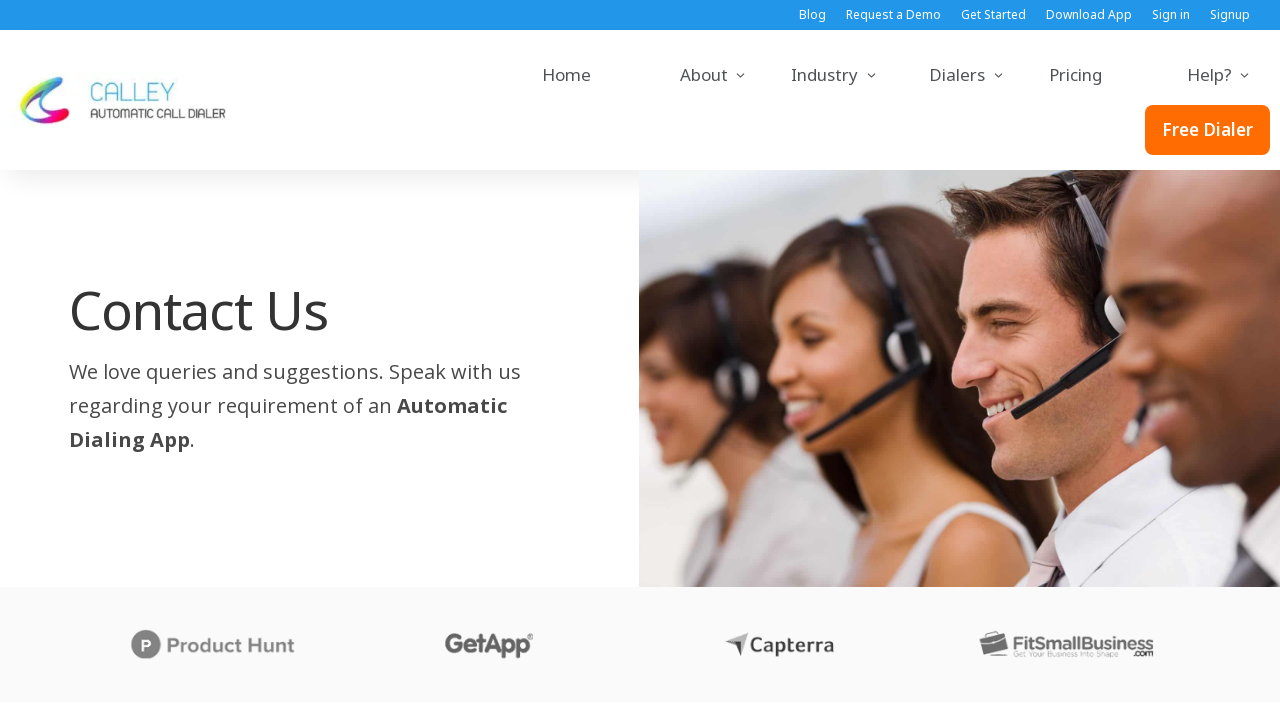

Navigated to URL: https://www.getcalley.com/feature-comparison/
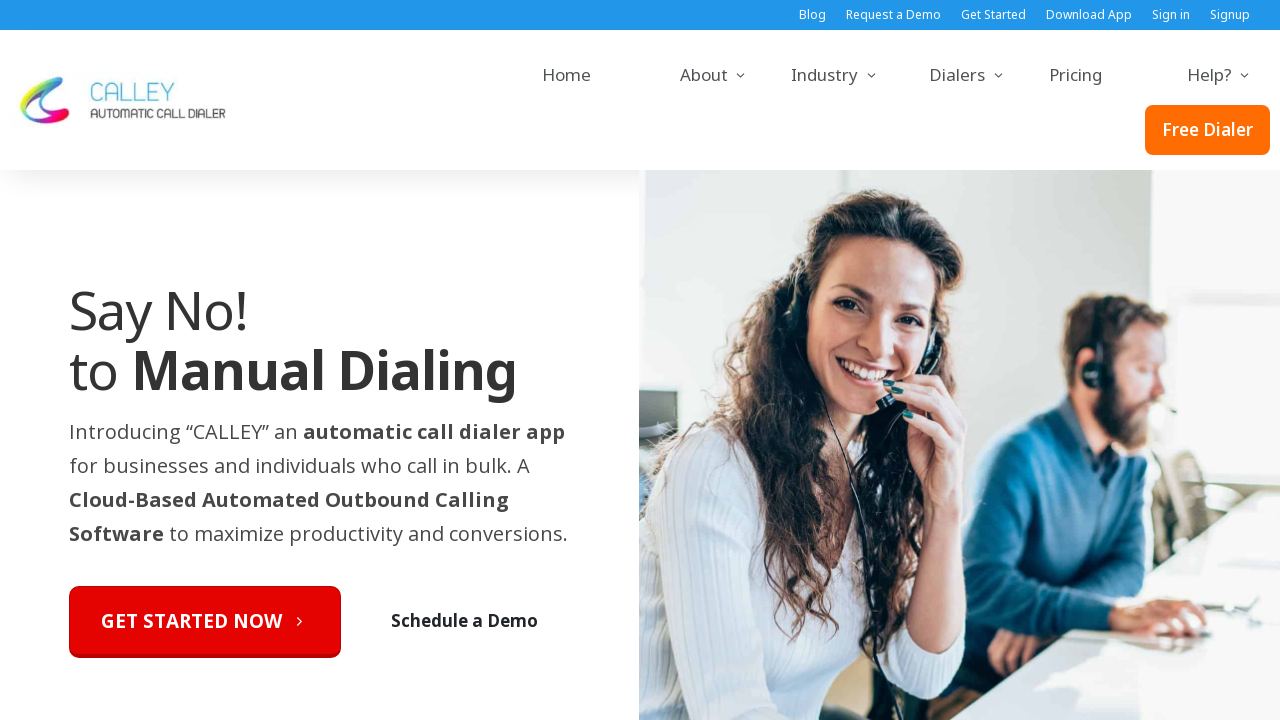

Page loaded with networkidle state for https://www.getcalley.com/feature-comparison/
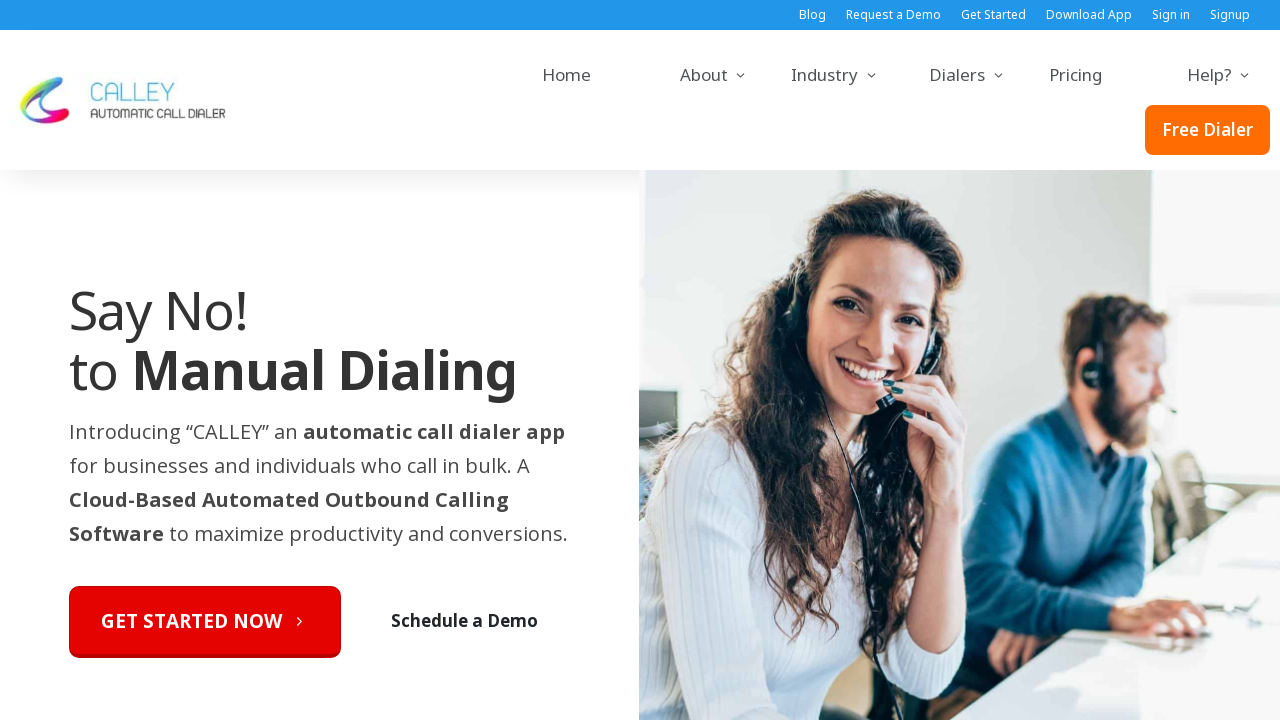

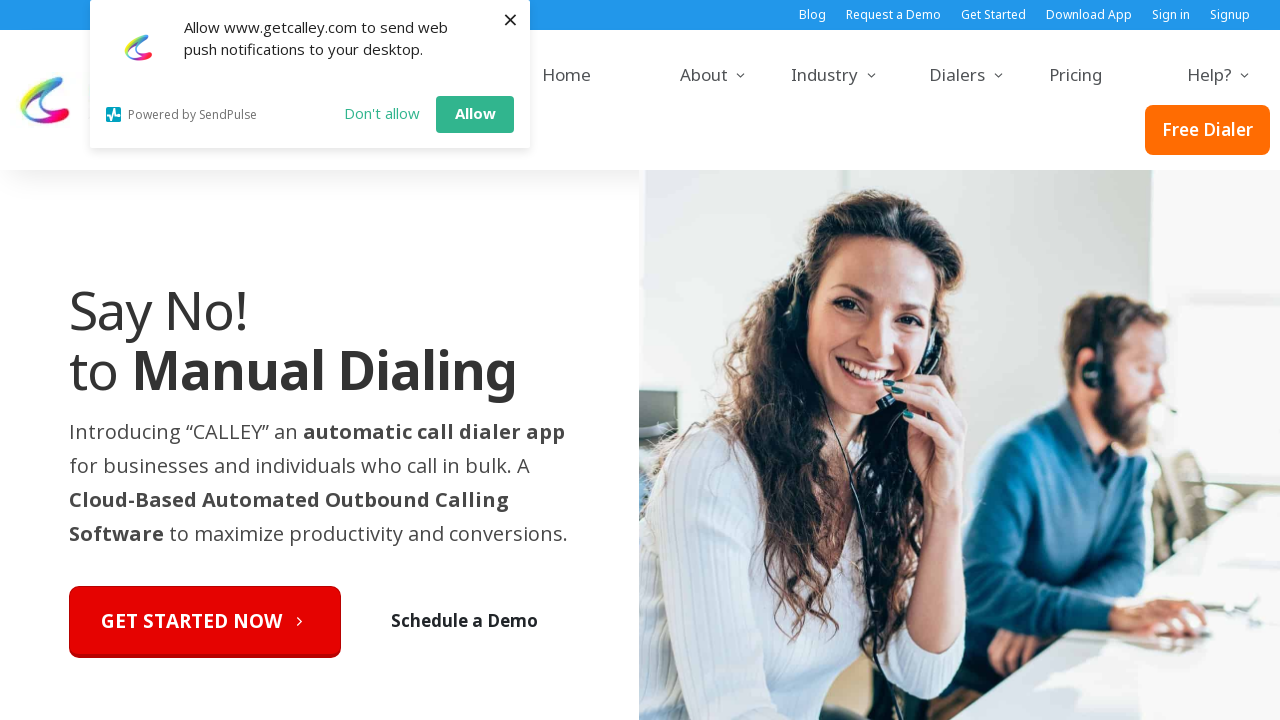